Tests JavaScript alert handling by clicking buttons that trigger different alert types (simple alert, confirm dialog, prompt dialog), then accepting, dismissing, or entering text as appropriate.

Starting URL: https://demoqa.com/alerts

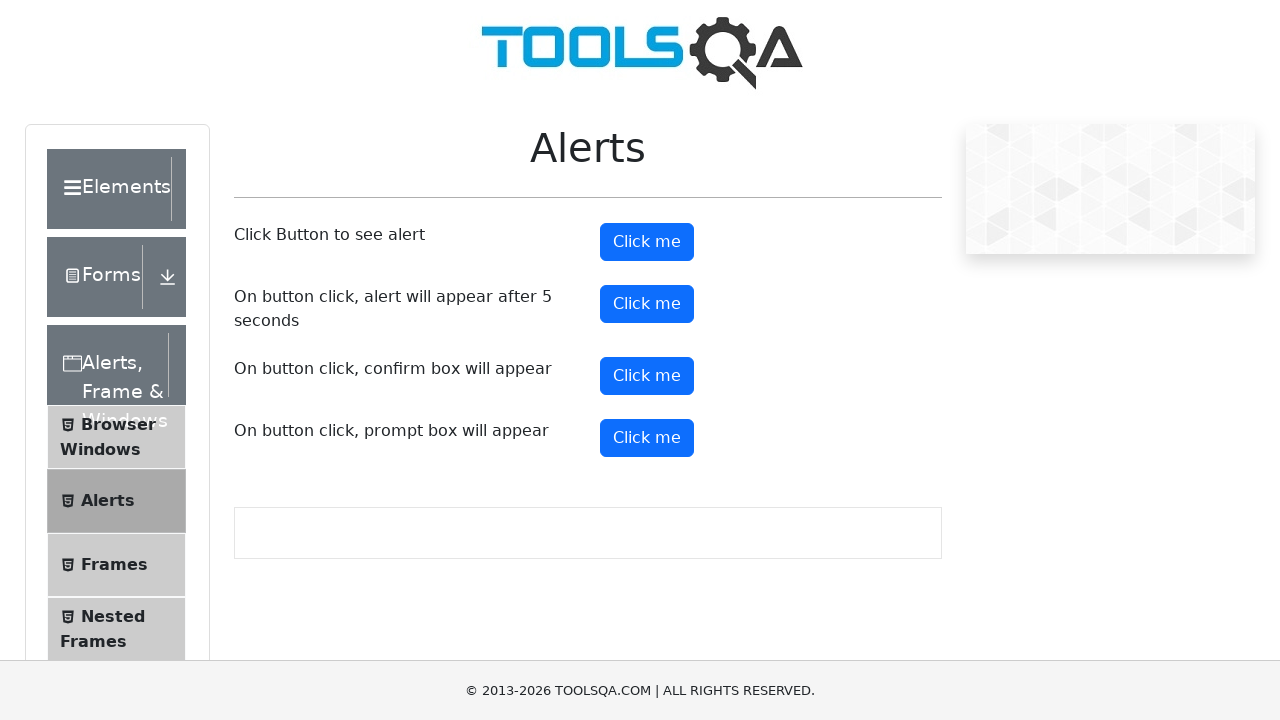

Clicked alert button to trigger simple alert at (647, 242) on #alertButton
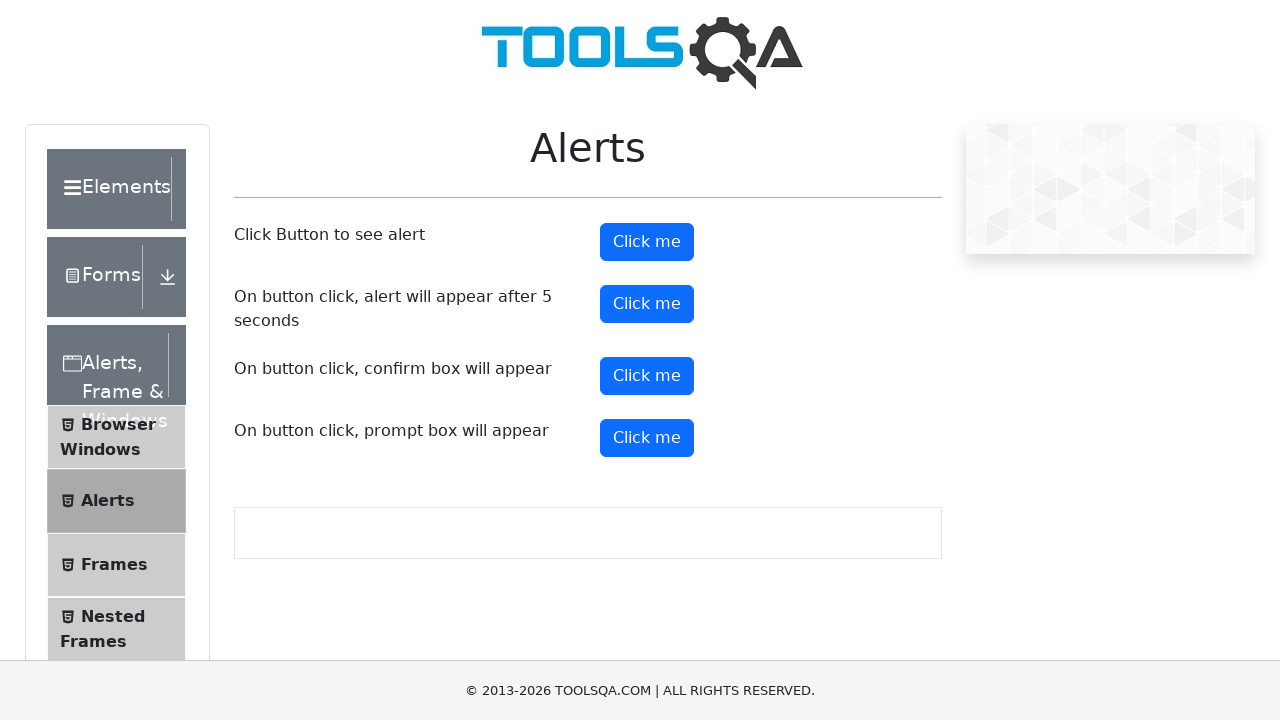

Set up dialog handler to accept alerts
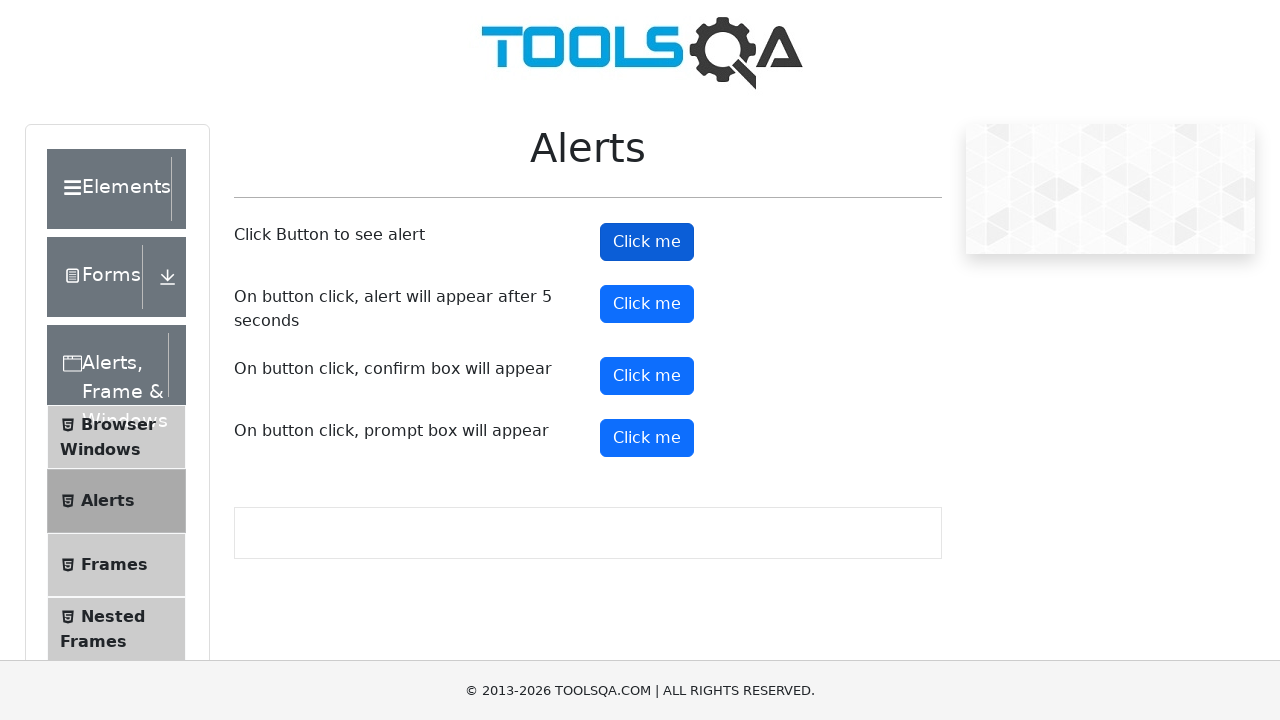

Waited for alert handling to complete
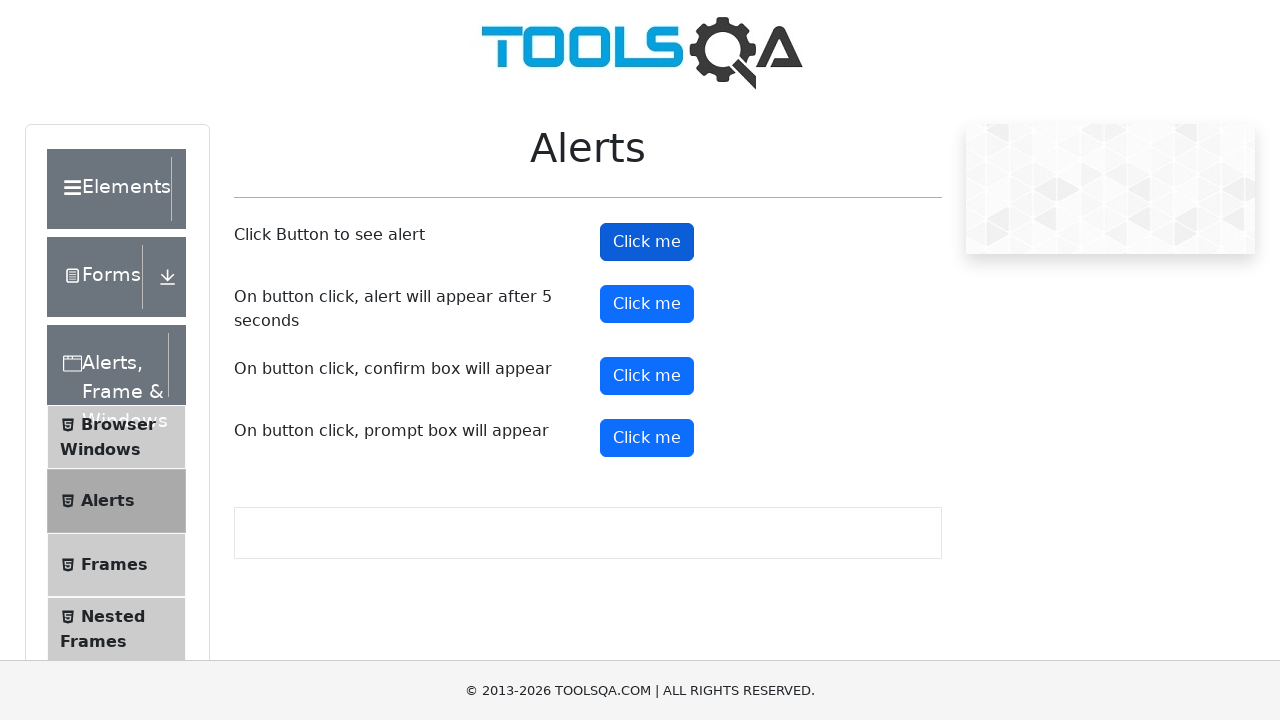

Set up dialog handler to dismiss confirm dialog
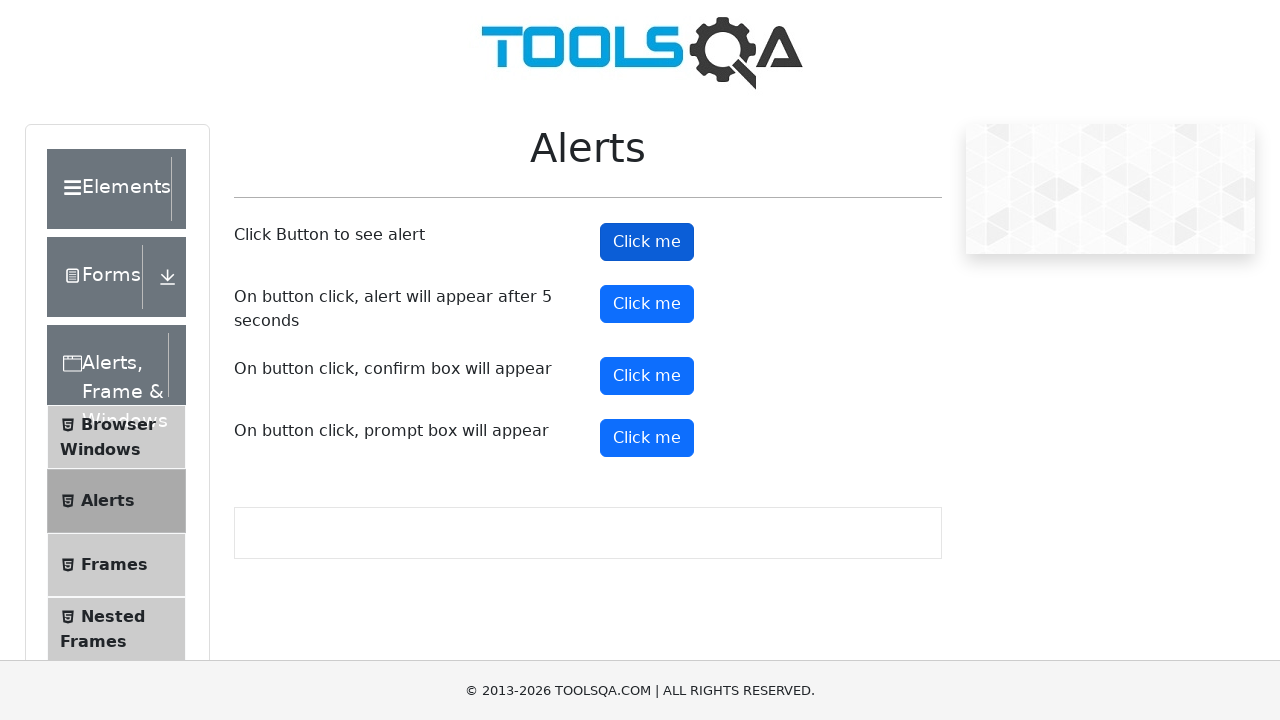

Clicked confirm button to trigger confirm dialog at (647, 376) on #confirmButton
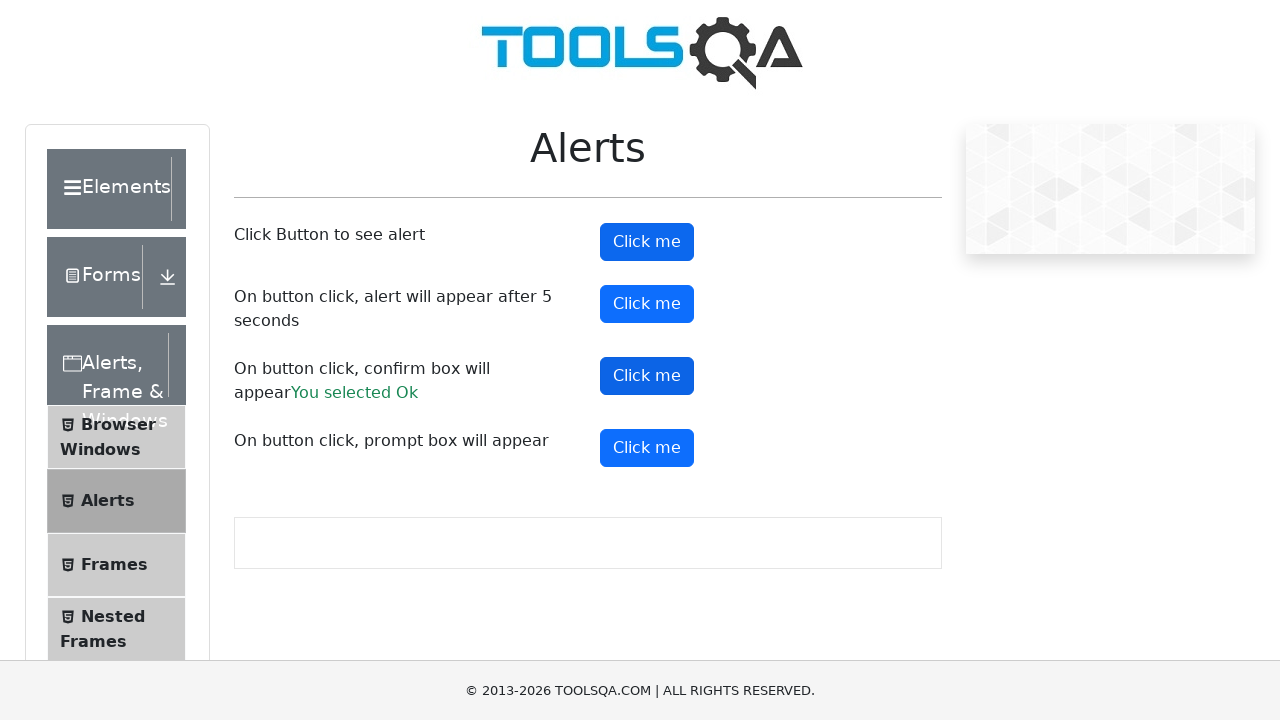

Waited for confirm dialog handling to complete
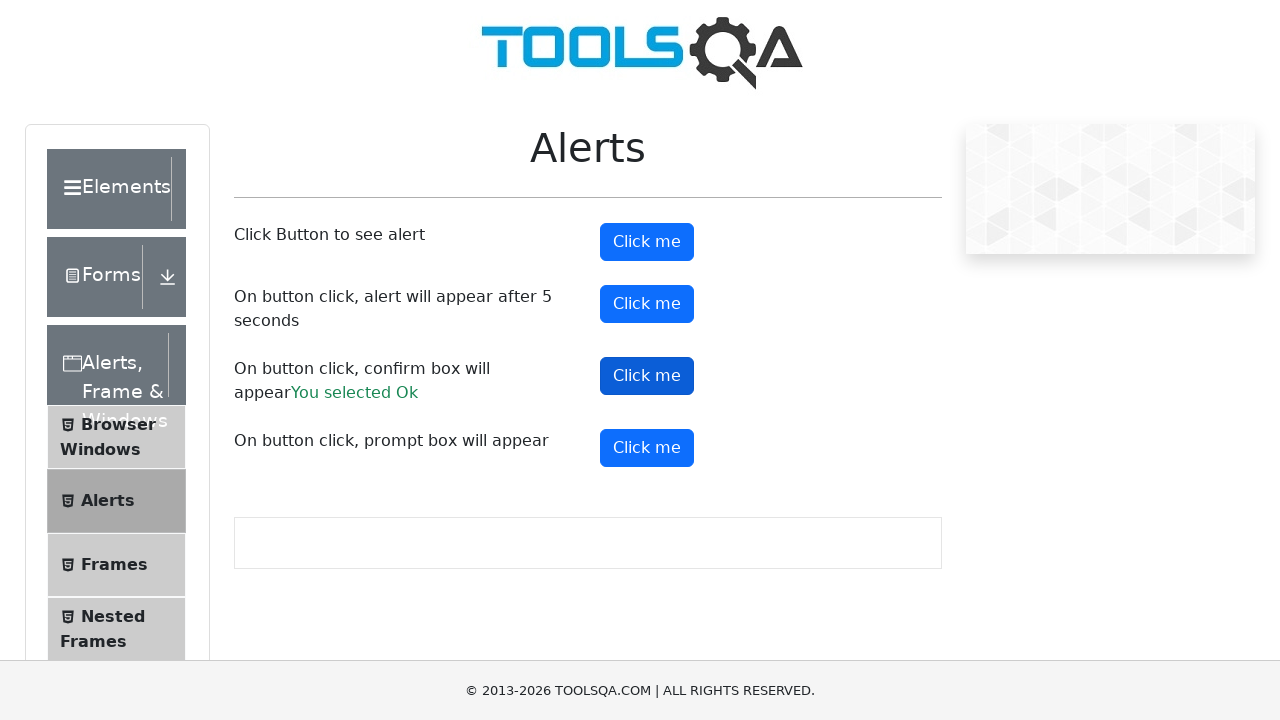

Set up dialog handler to accept prompt with text '1234567890'
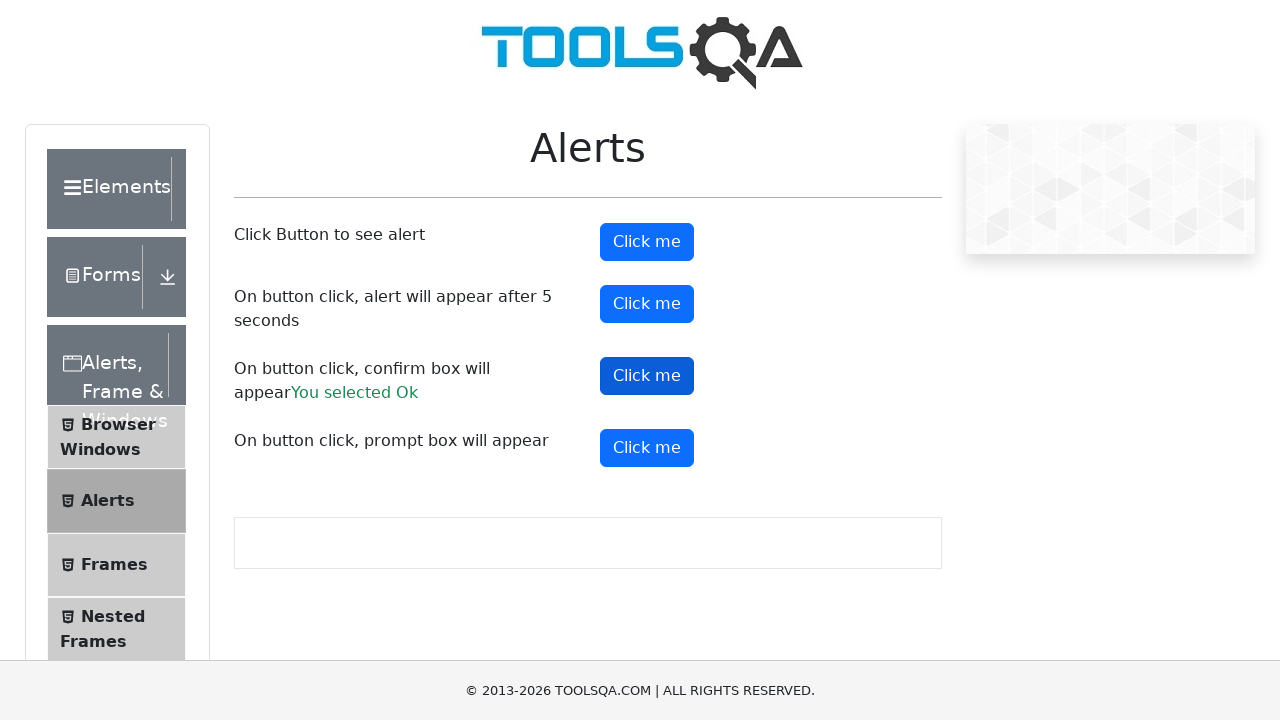

Clicked prompt button to trigger prompt dialog at (647, 448) on #promtButton
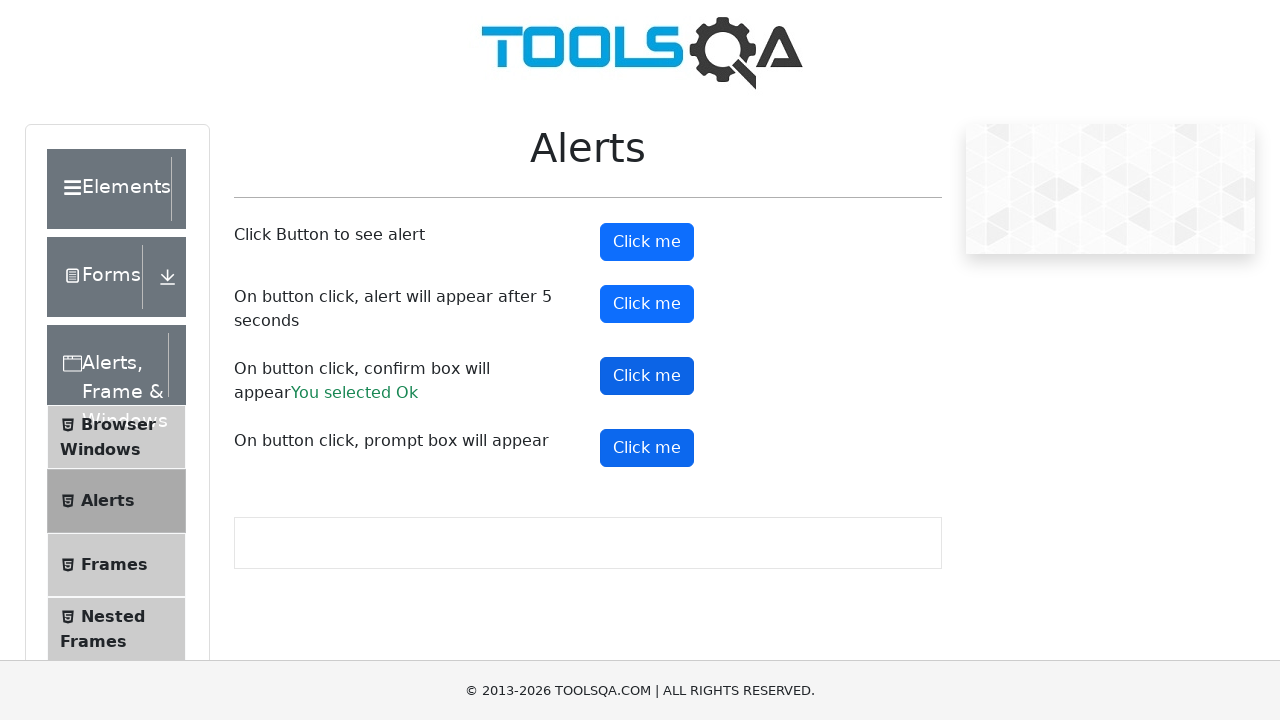

Waited for prompt dialog handling to complete
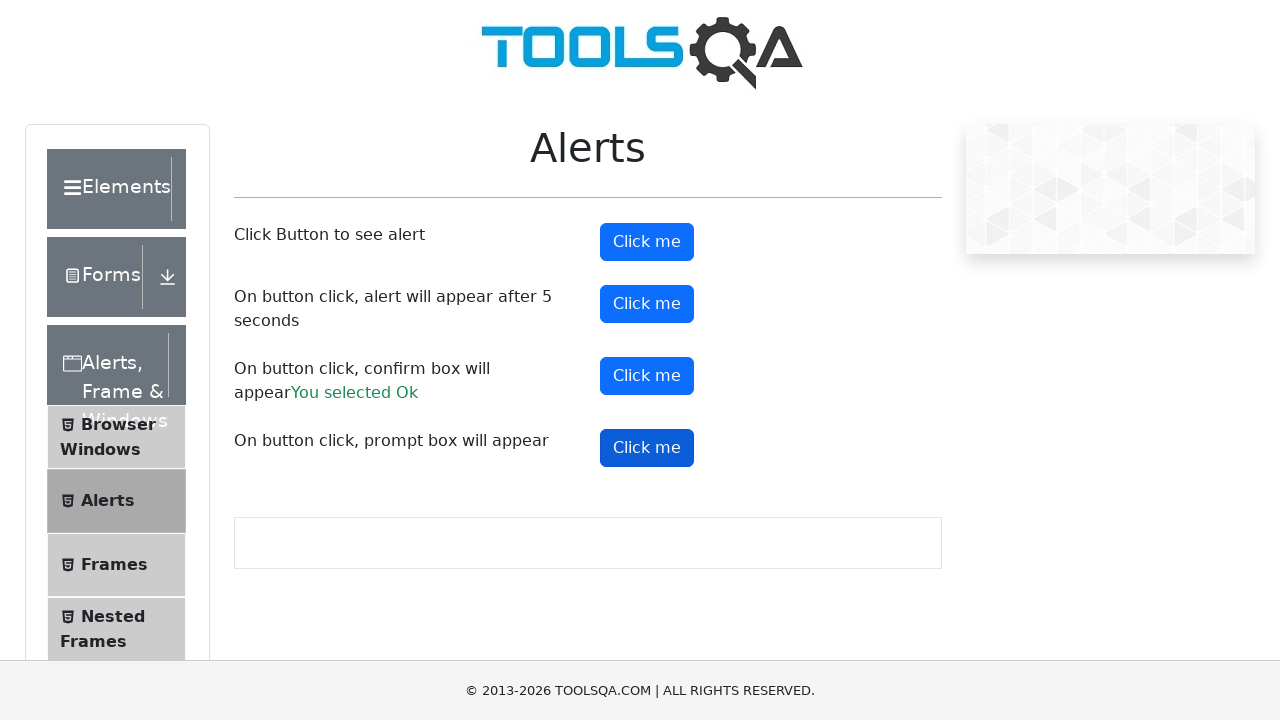

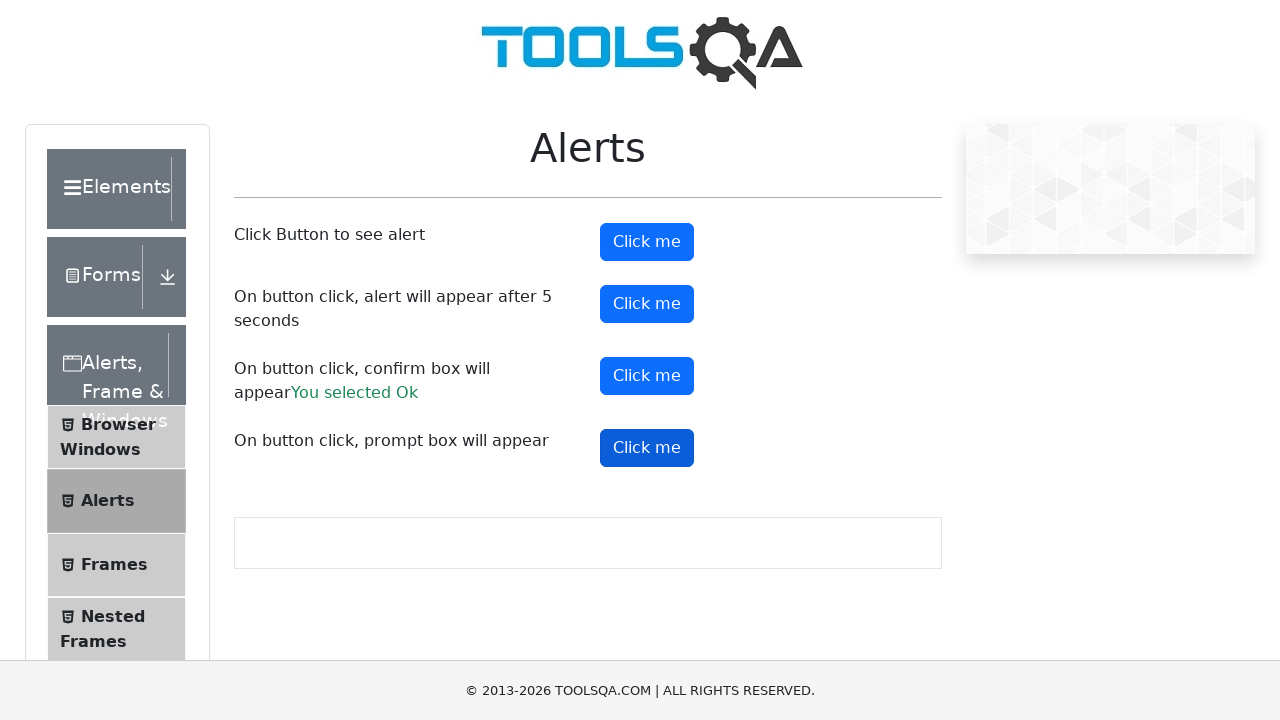